Tests jQuery UI drag and drop functionality by dragging an element from source to target within an iframe

Starting URL: https://jqueryui.com/droppable/

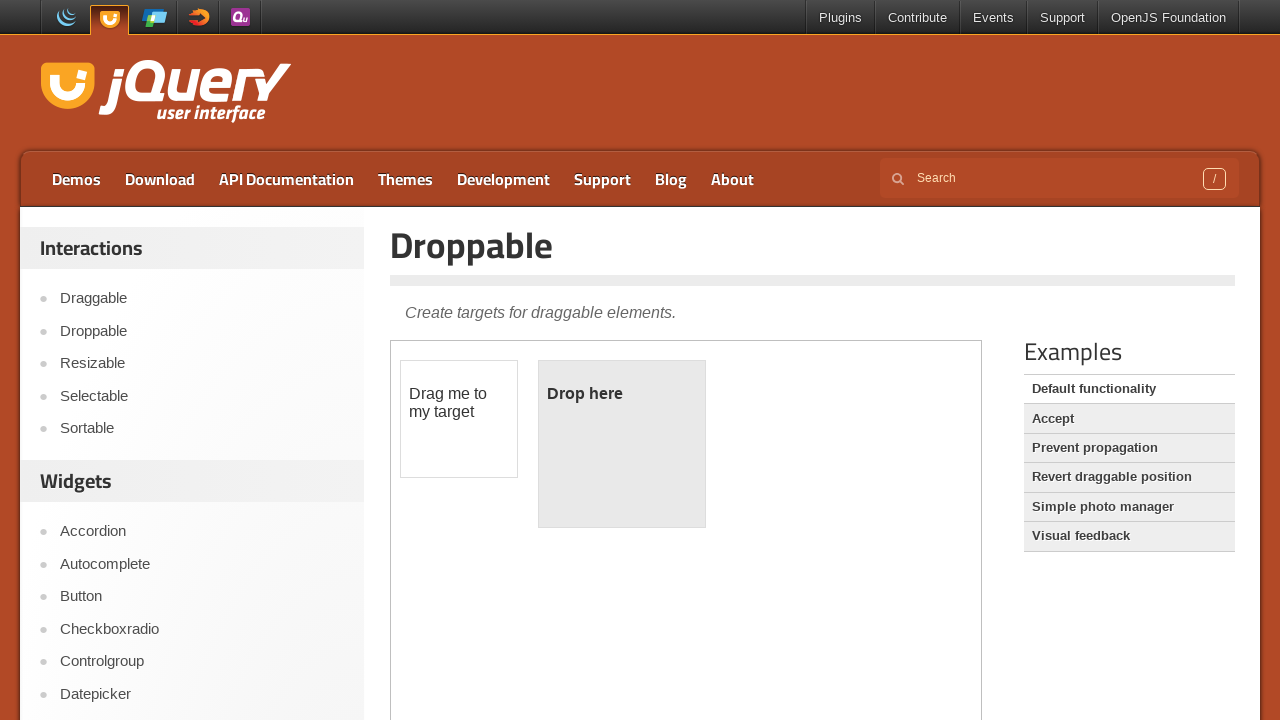

Located the iframe containing the drag and drop demo
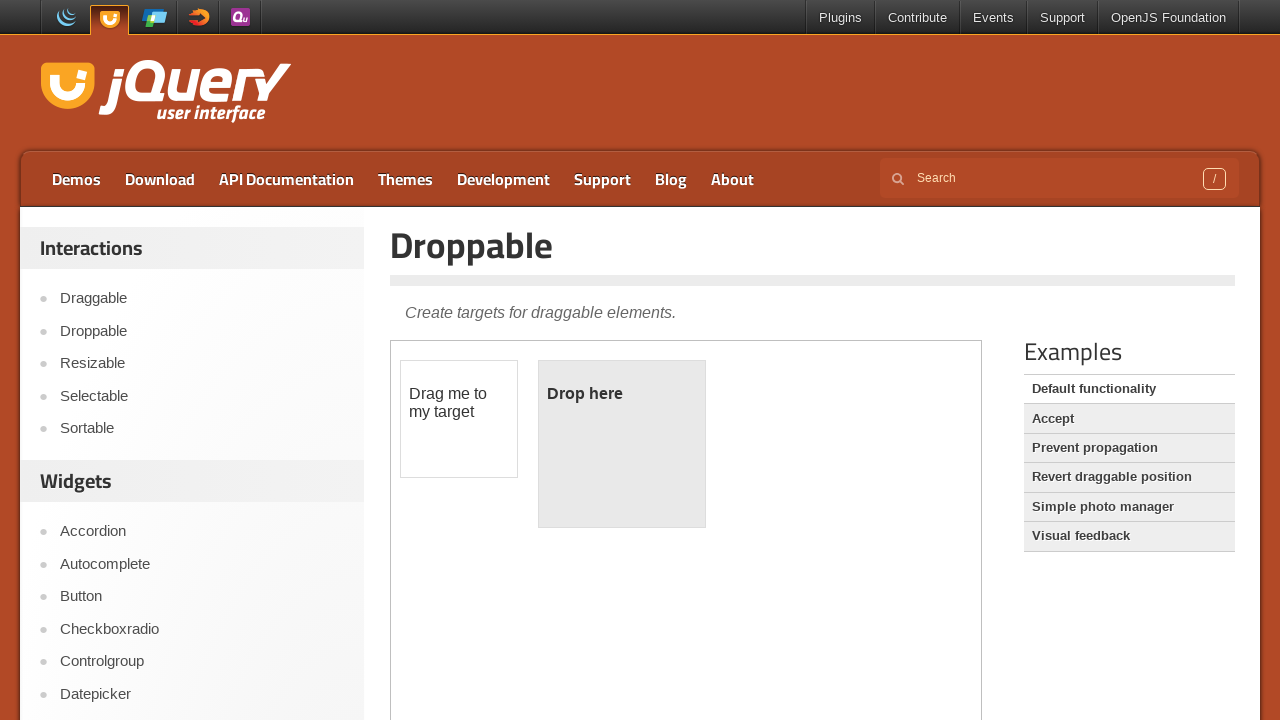

Located the draggable source element
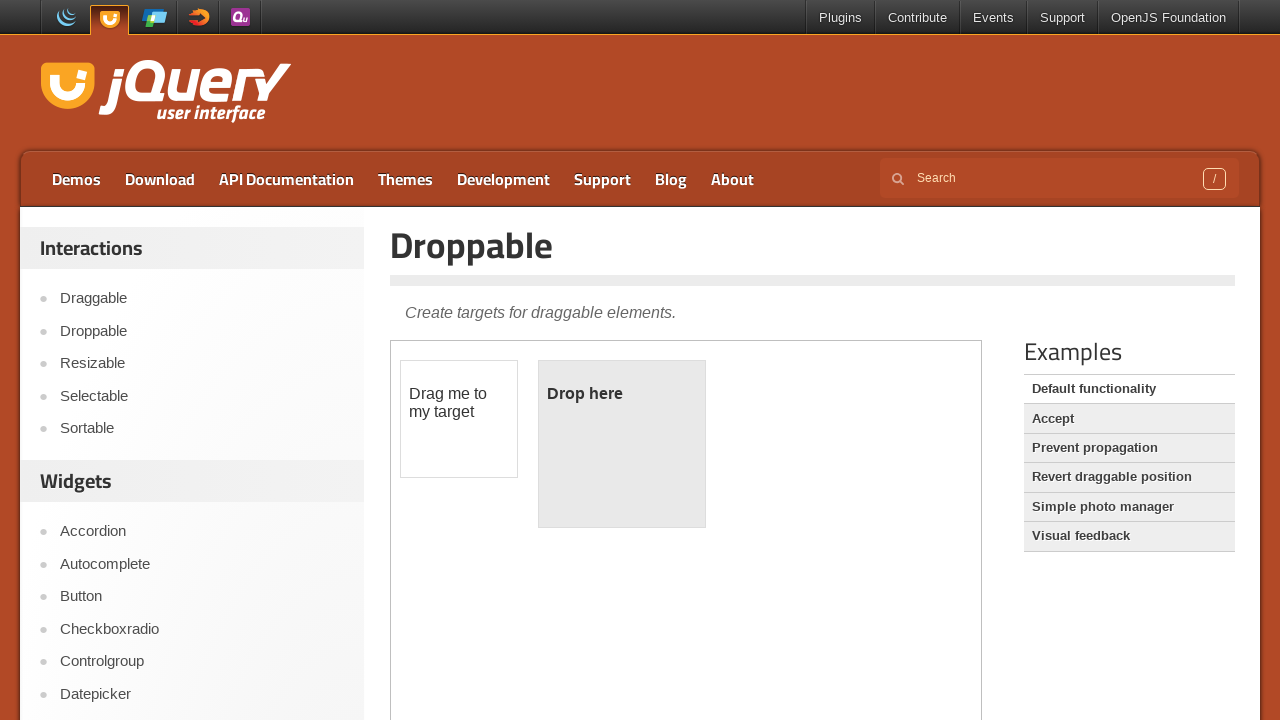

Located the droppable target element
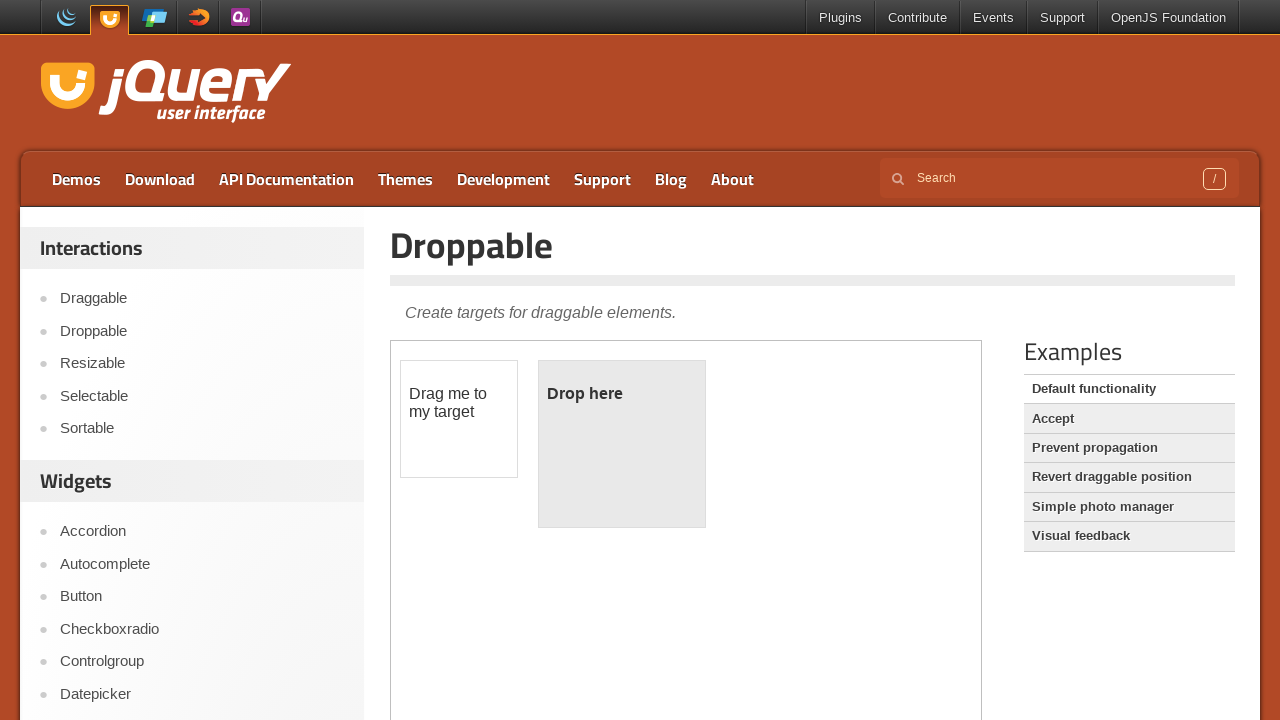

Dragged source element to target element at (622, 444)
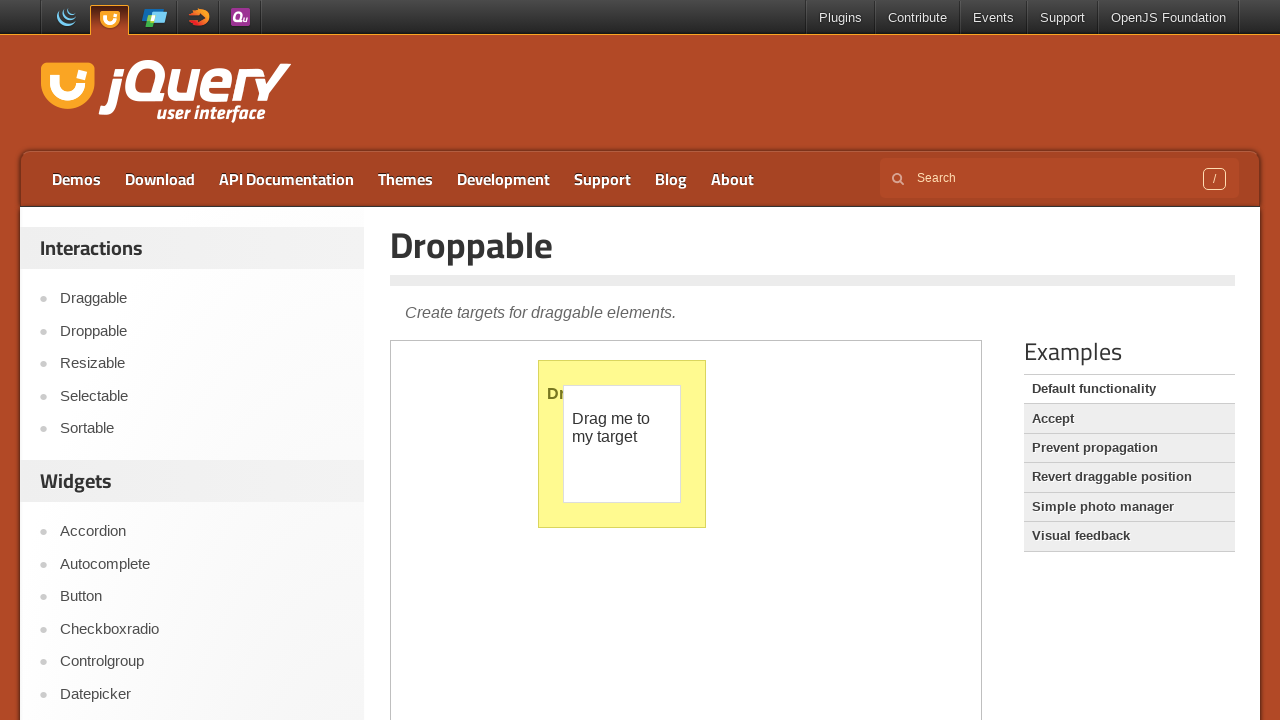

Retrieved text content from droppable element to verify successful drop
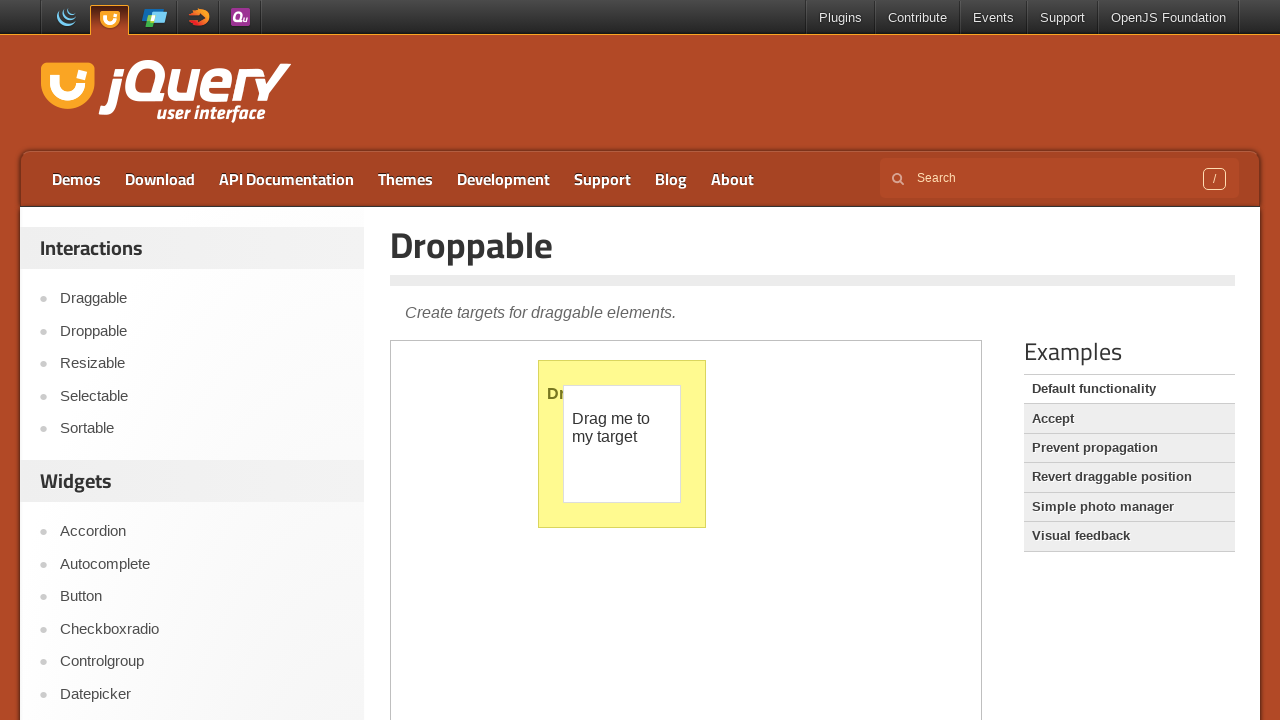

Printed verification result: Dropped!
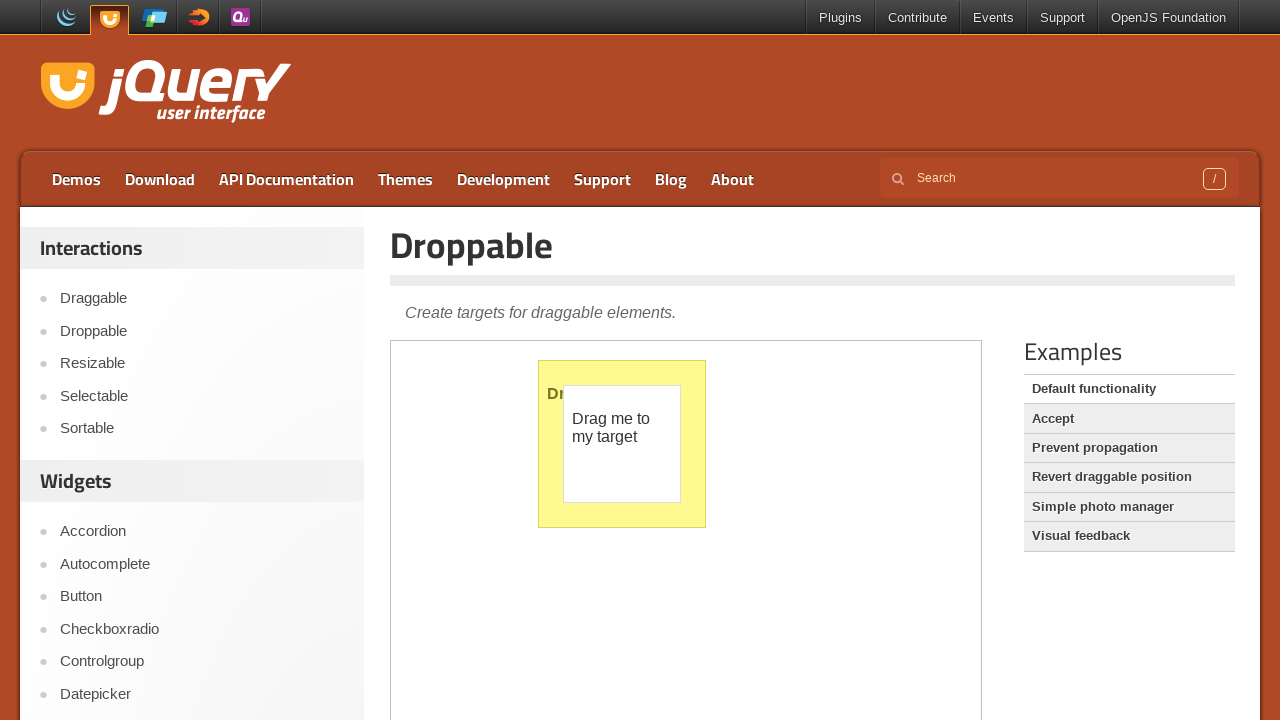

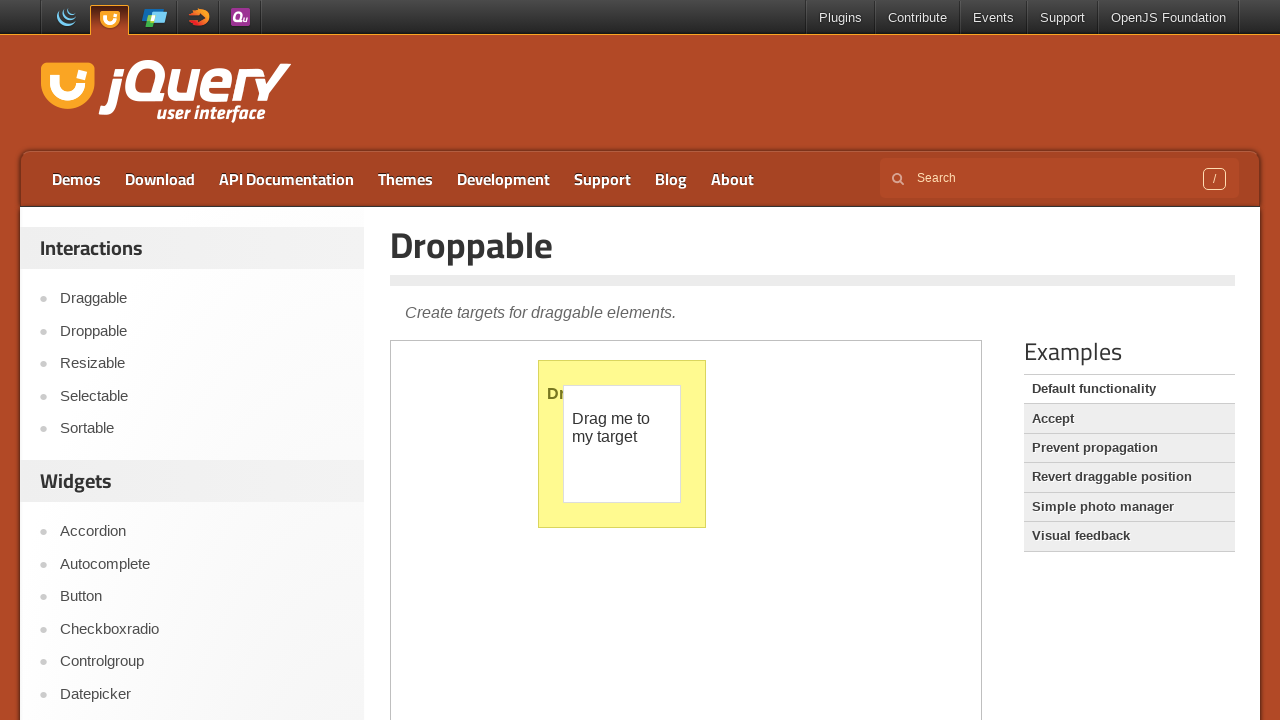